Tests dropdown selection by selecting a department from a dropdown and clicking the Filter button

Starting URL: https://gravitymvctestapplication.azurewebsites.net/Course/

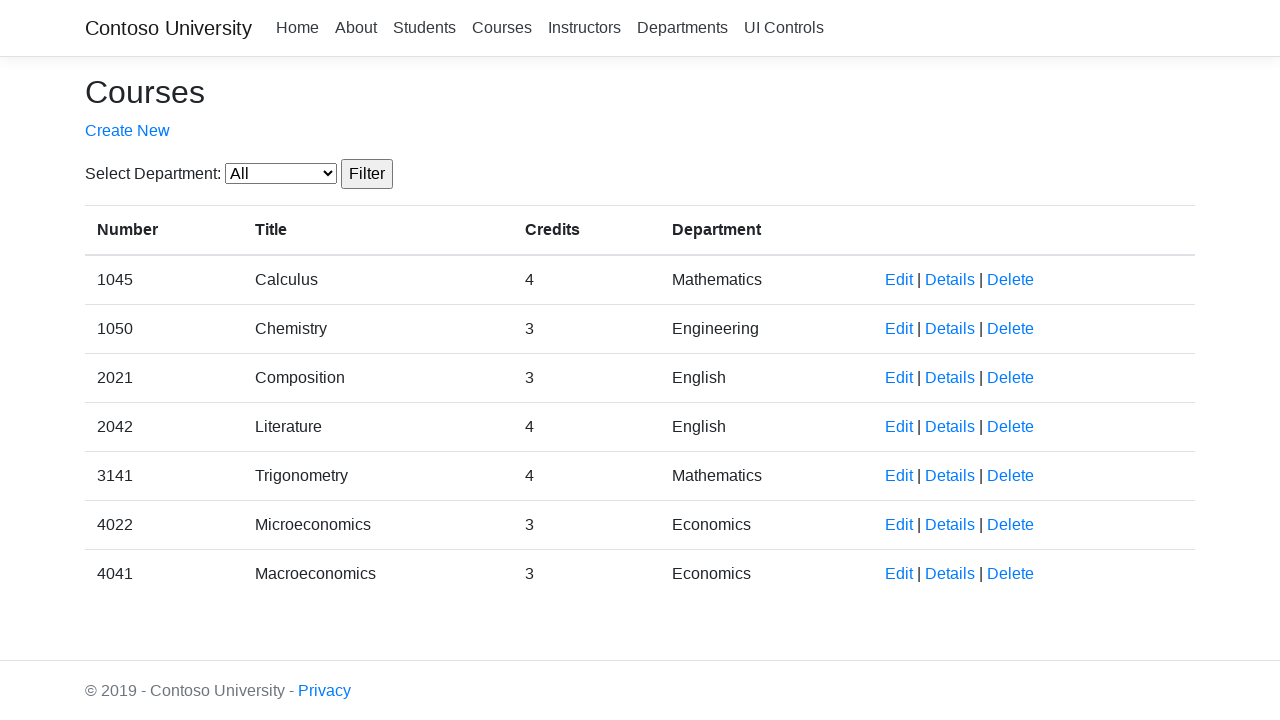

Selected department with value '4' from dropdown on select#SelectedDepartment
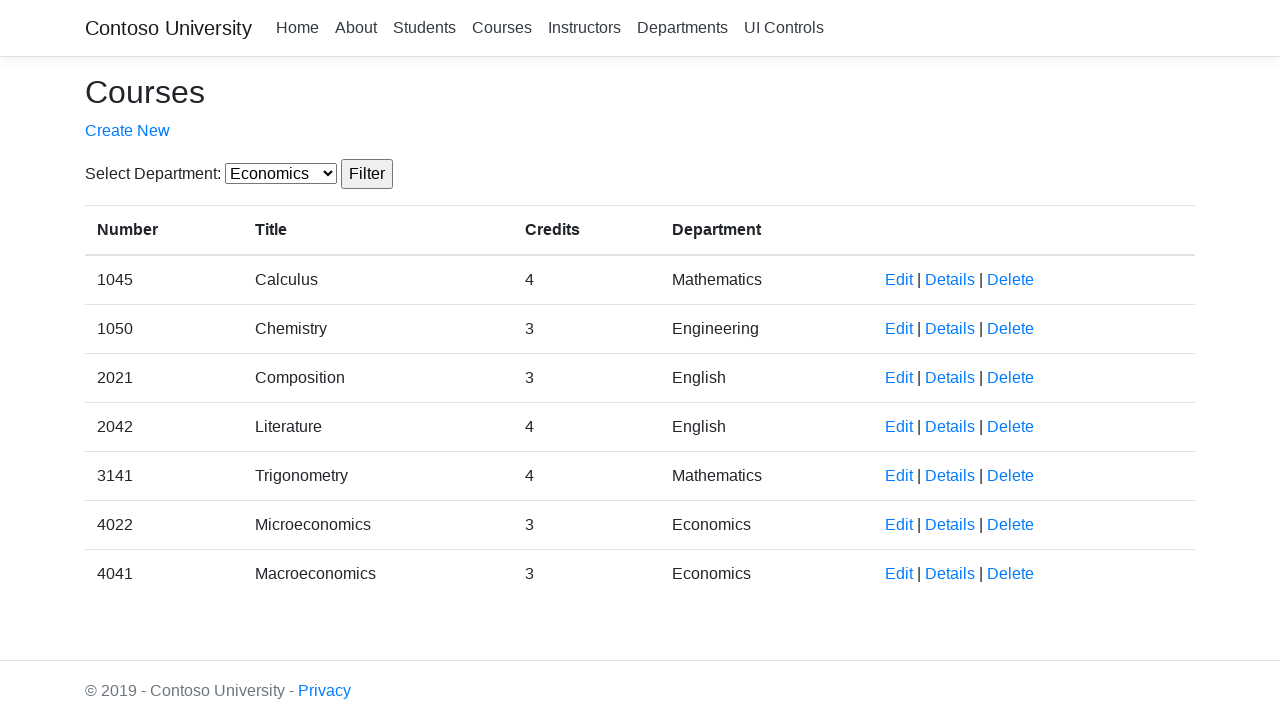

Clicked Filter button at (367, 174) on input[value='Filter']
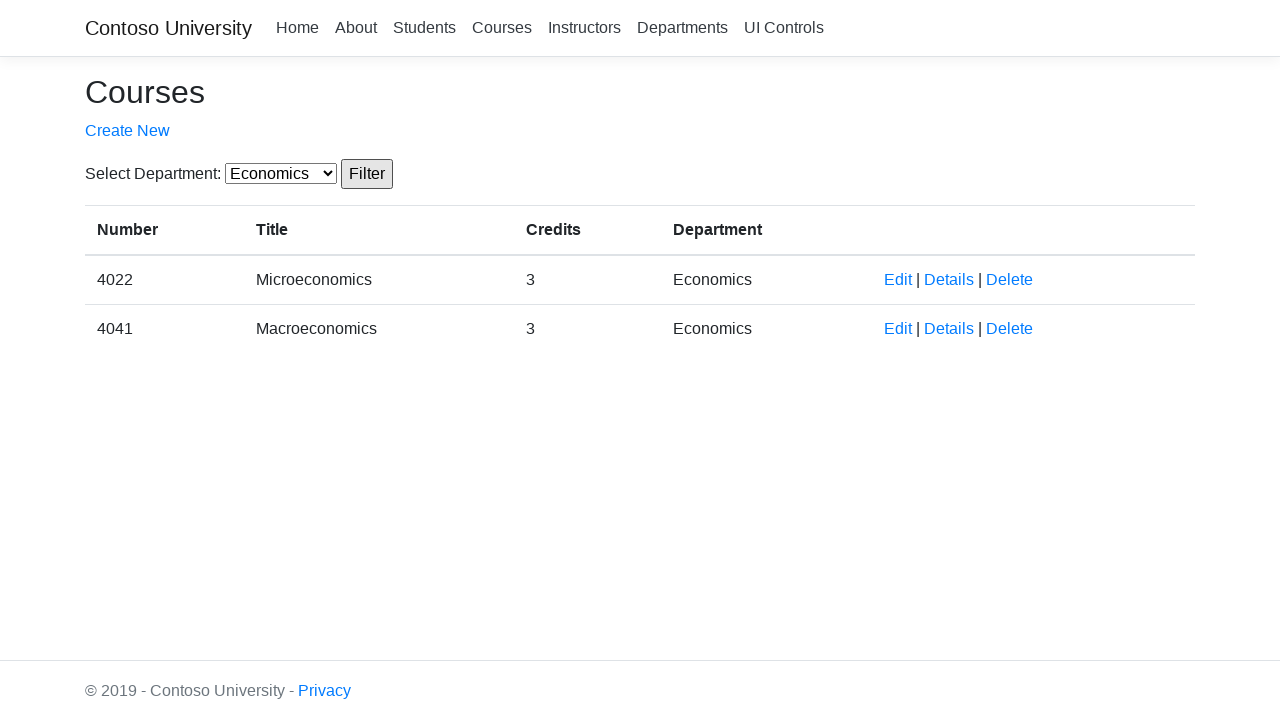

Waited for network to become idle after filtering
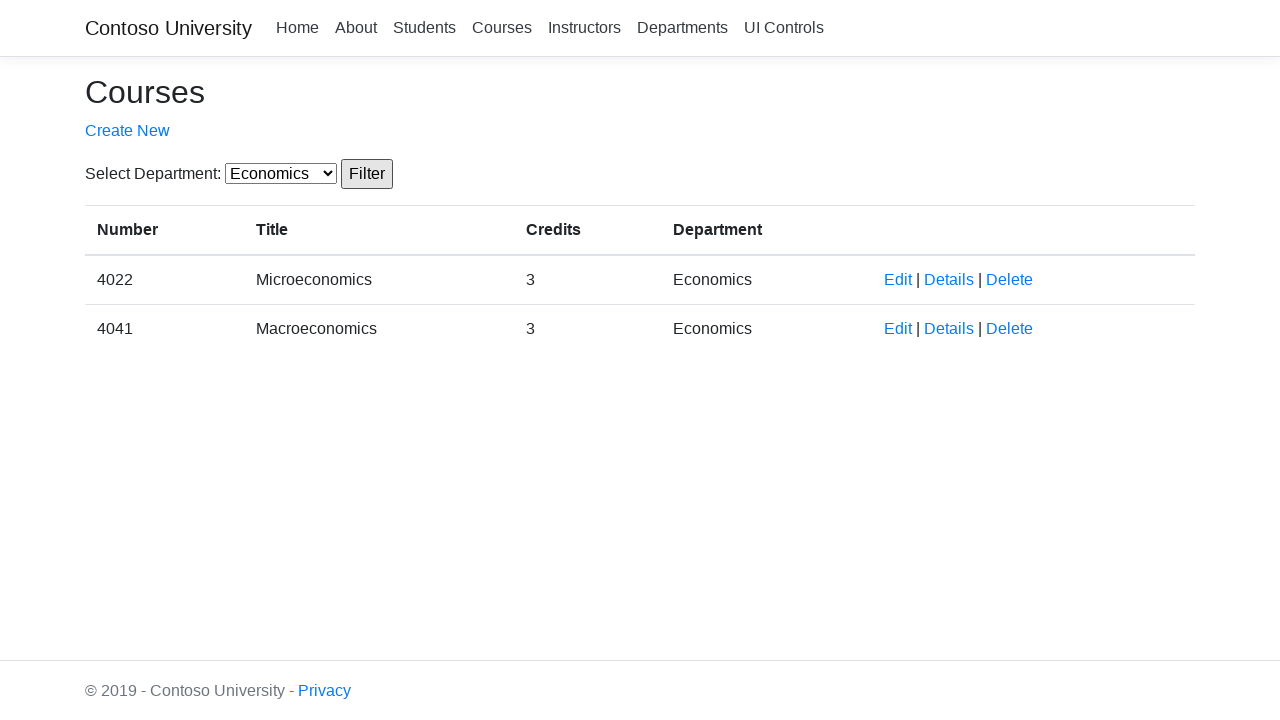

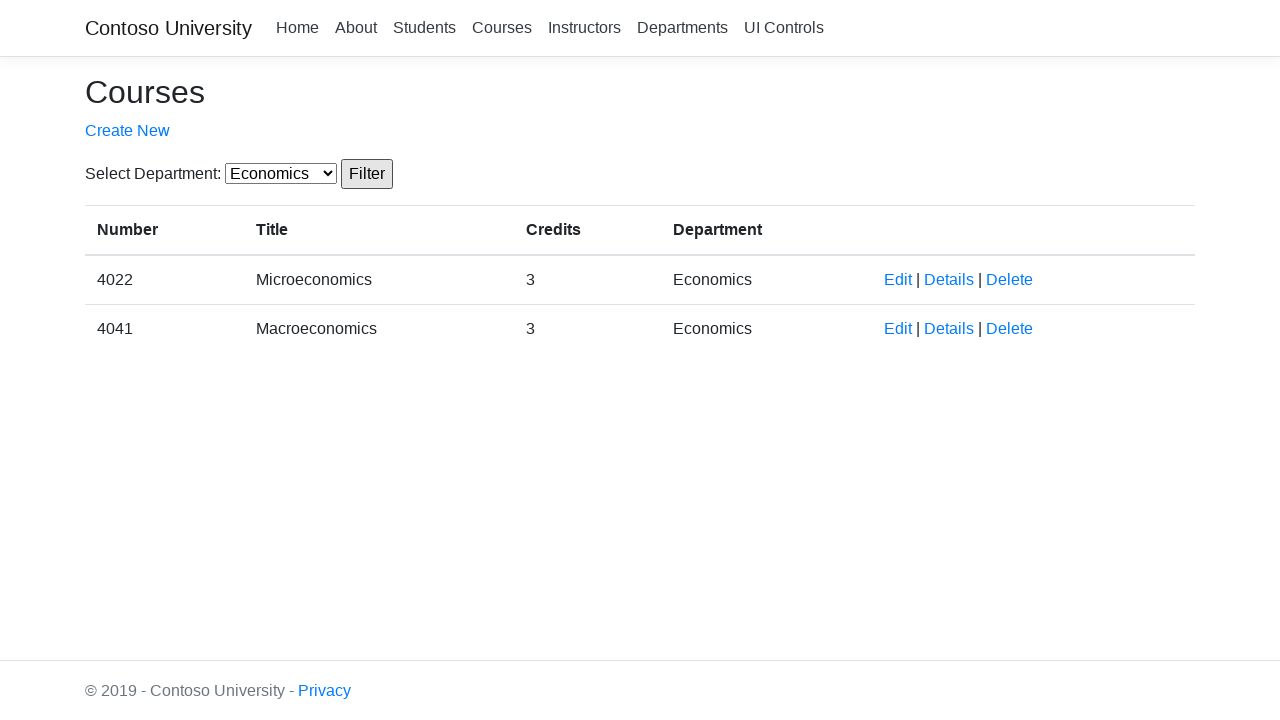